Tests that clicking the registration link on the homepage navigates to the registration page by verifying the URL changes correctly.

Starting URL: https://qa.koel.app/

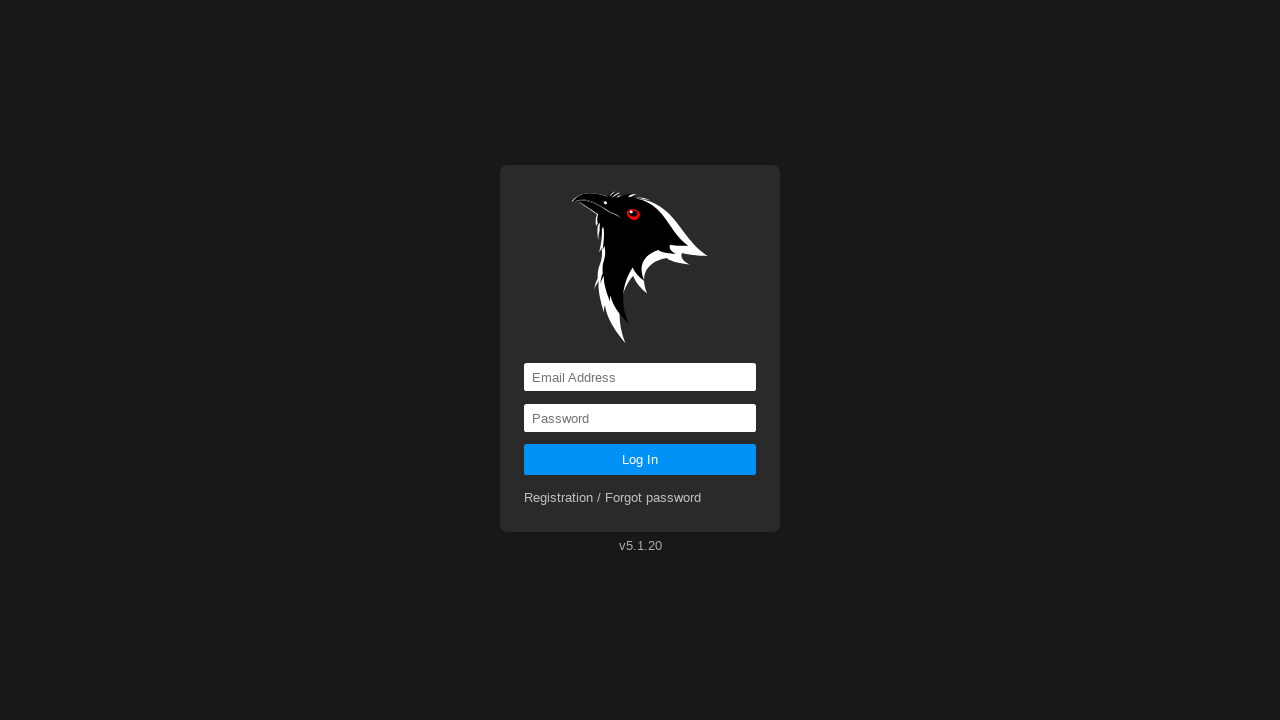

Clicked on the registration link at (613, 498) on a[href='registration']
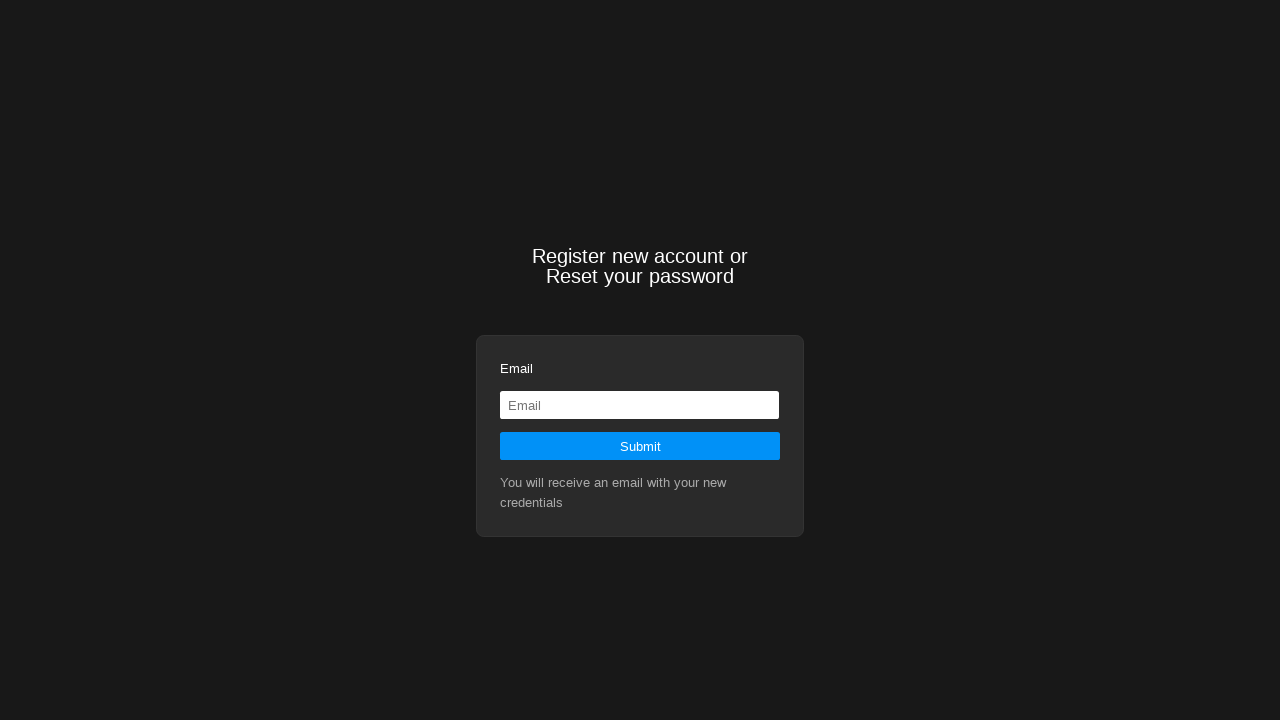

Waited for navigation to registration page URL
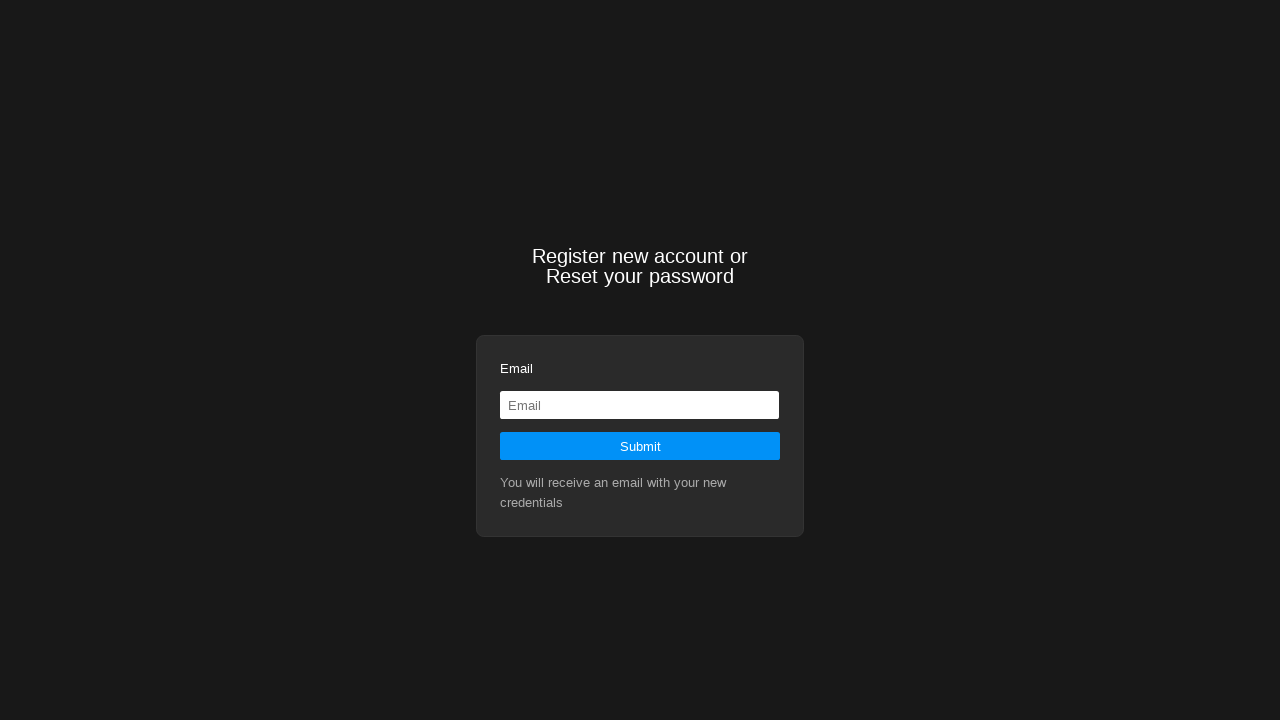

Verified that current URL is the registration page (https://qa.koel.app/registration)
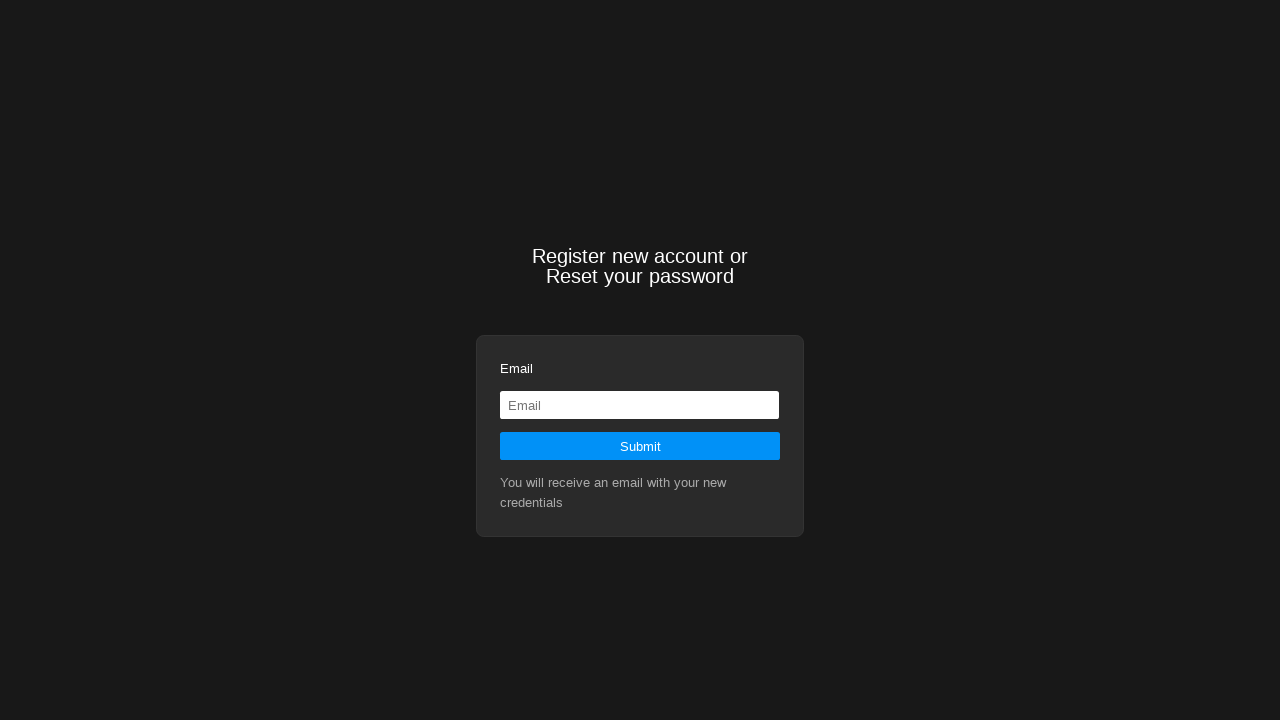

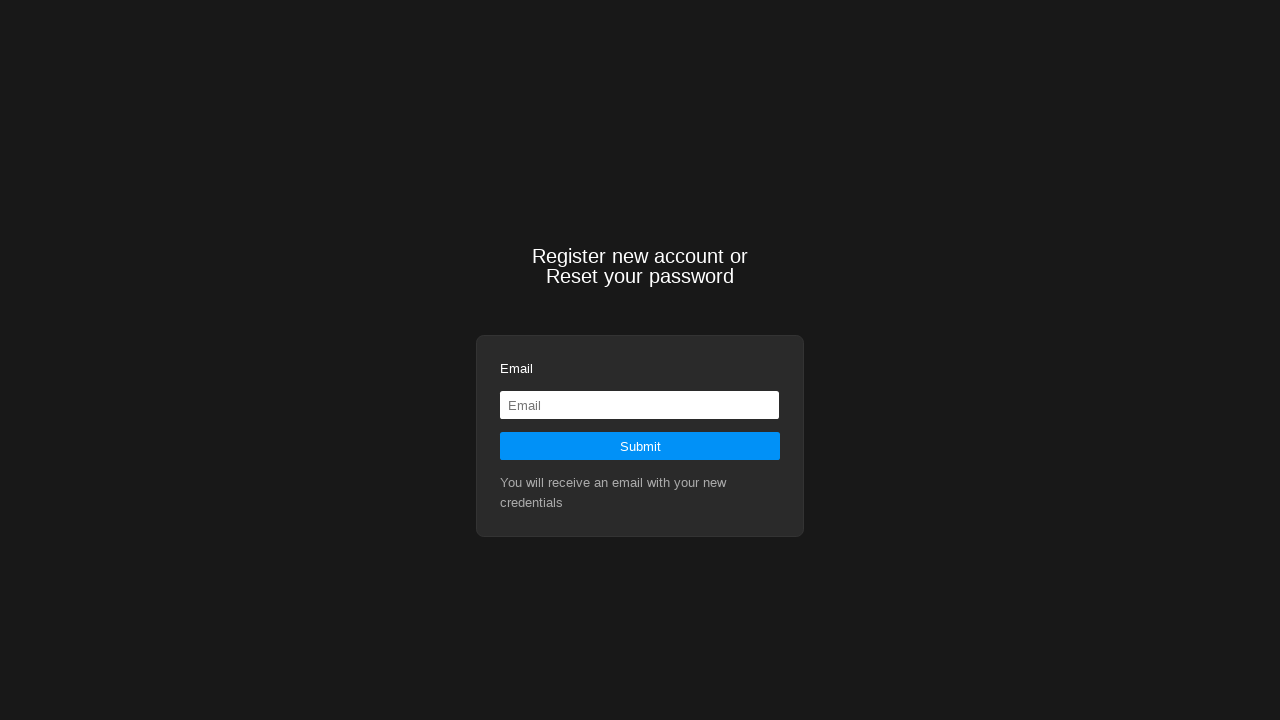